Tests browser interactions including handling JavaScript alert dialogs, mouse hover actions, and navigating within an iframe to click a link and verify content.

Starting URL: https://rahulshettyacademy.com/AutomationPractice/

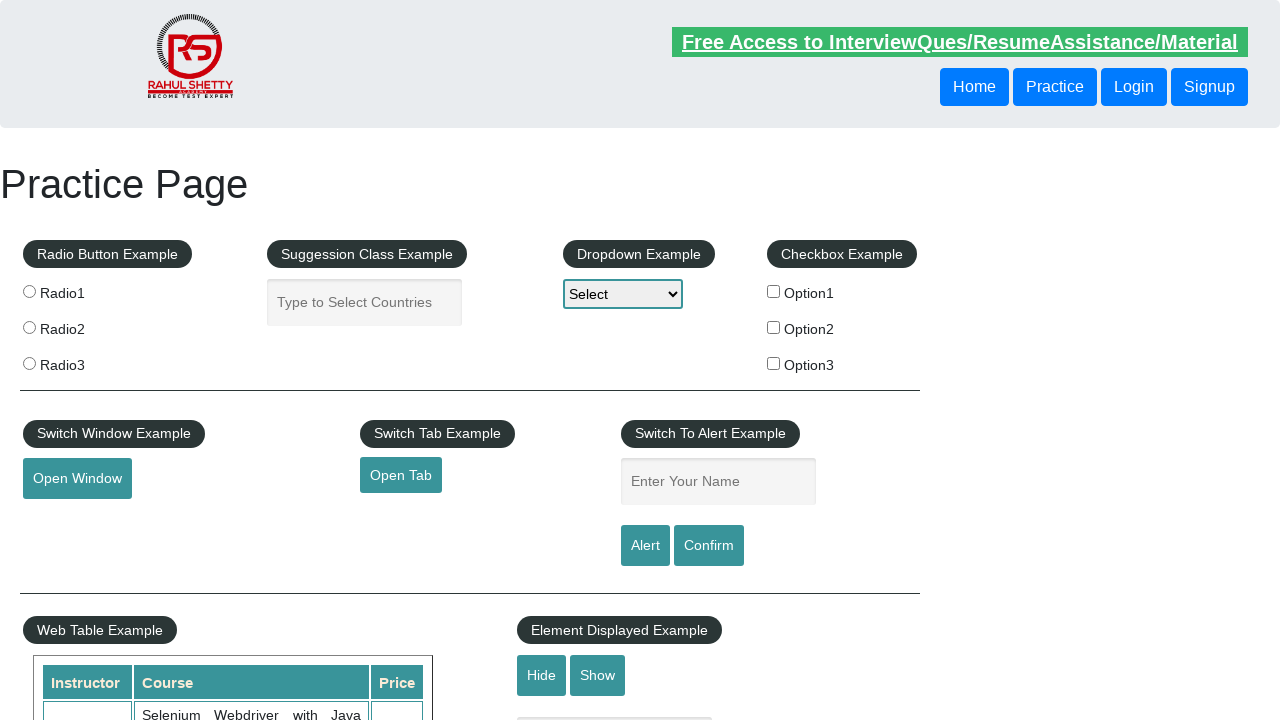

Set up dialog handler to accept JavaScript alerts
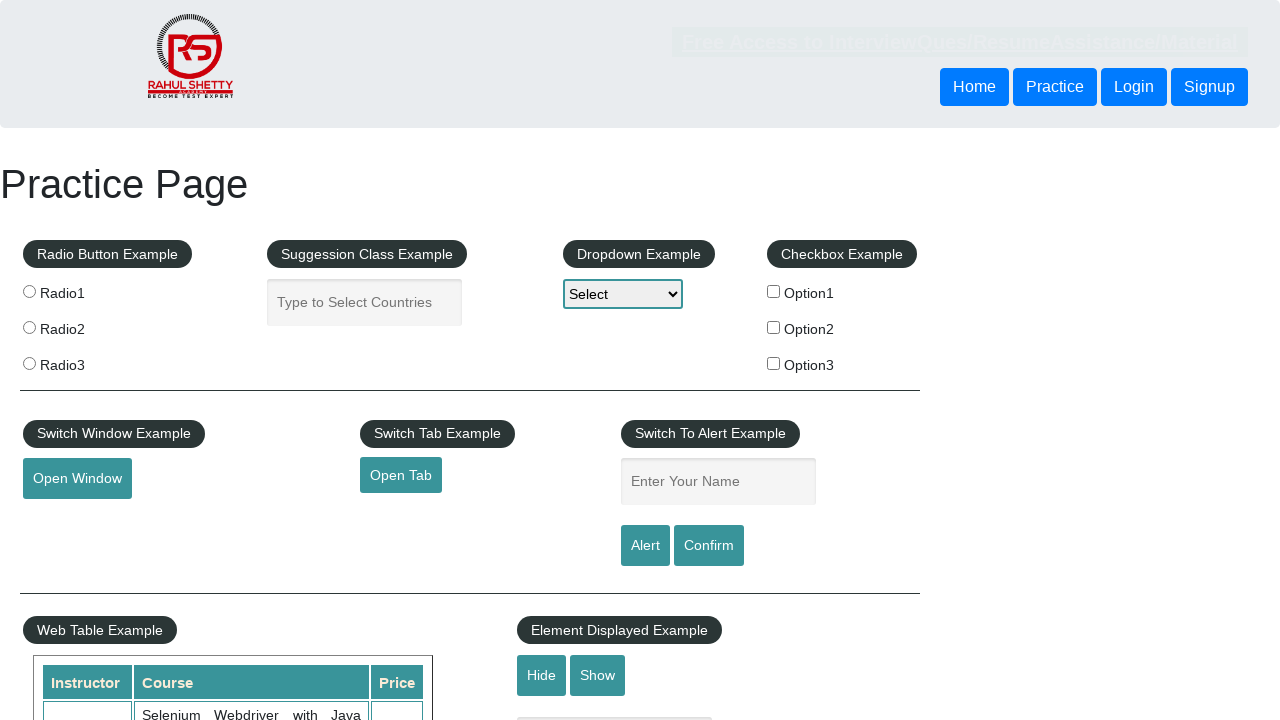

Clicked alert button to trigger JavaScript dialog at (645, 546) on #alertbtn
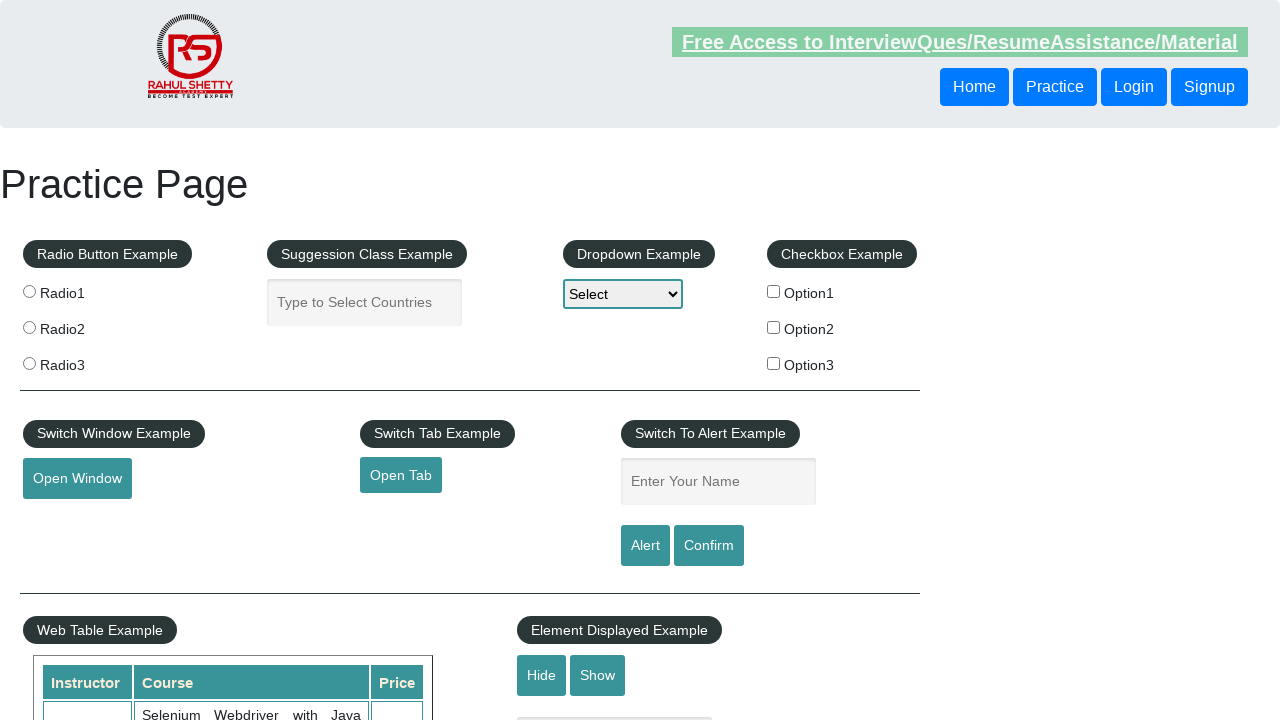

Hovered over mouse hover element to display menu at (83, 361) on #mousehover
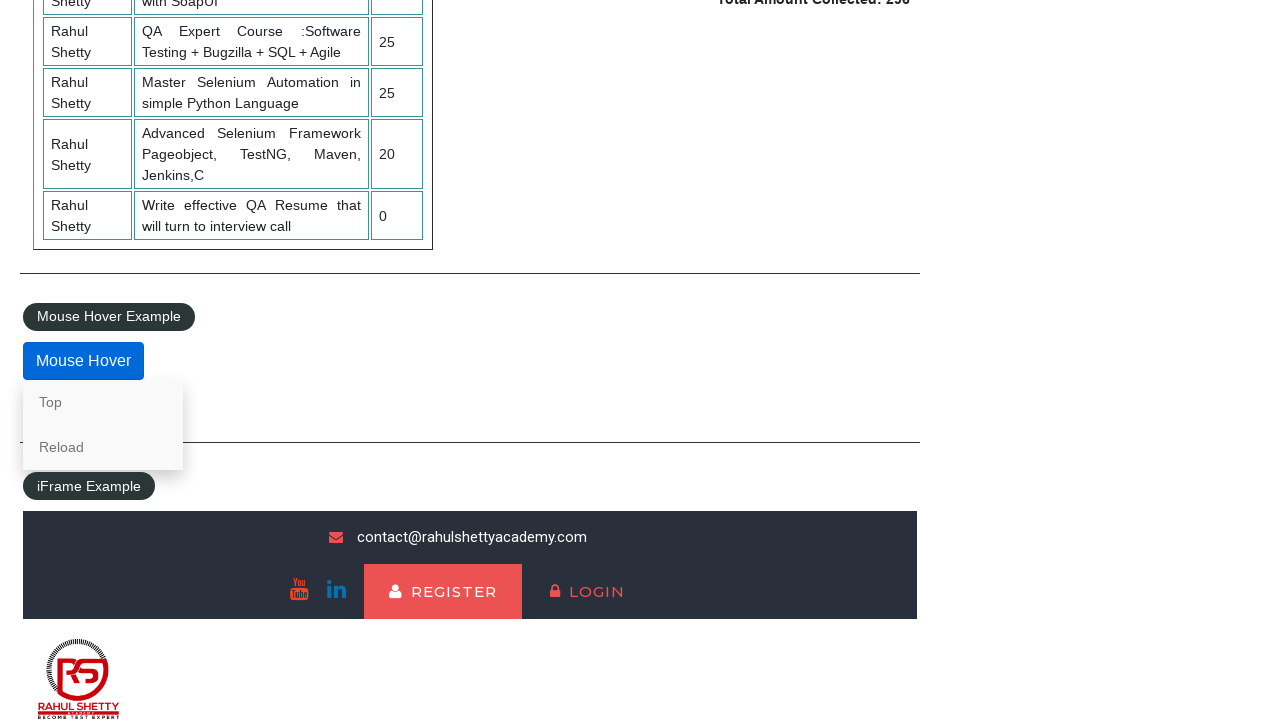

Clicked Reload option from hover menu at (103, 447) on internal:text="Reload"i
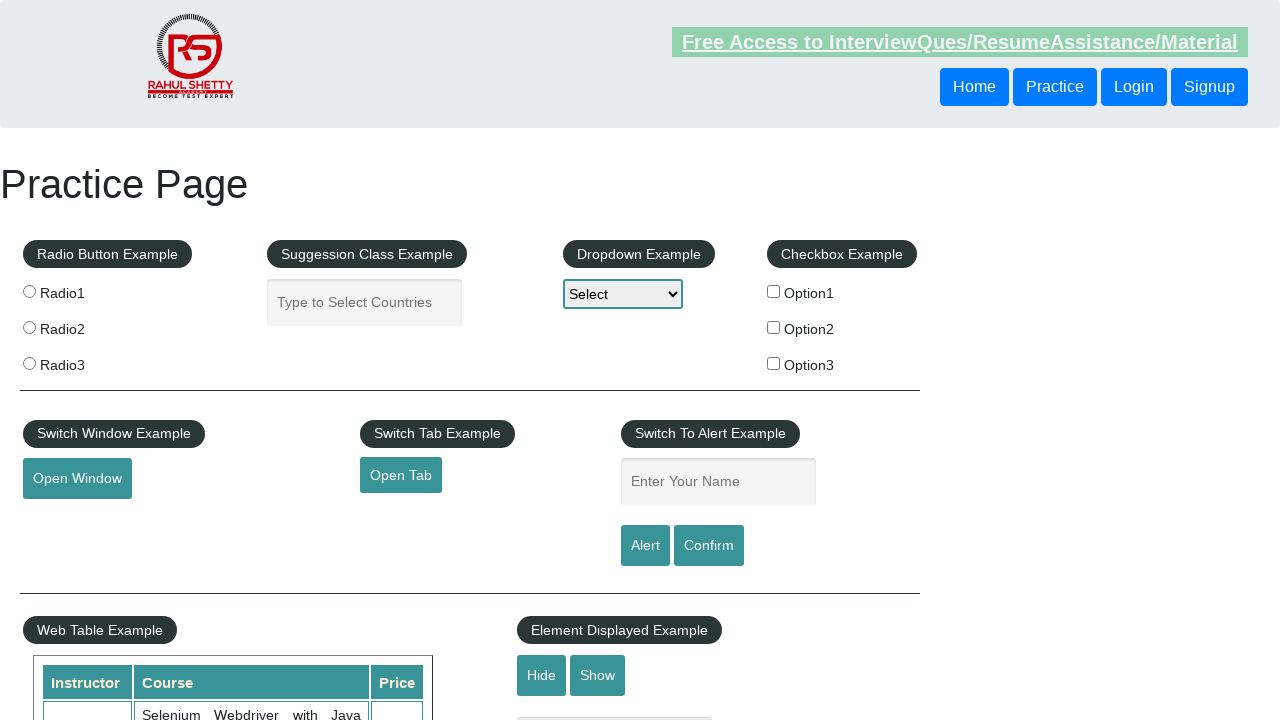

Located the courses iframe
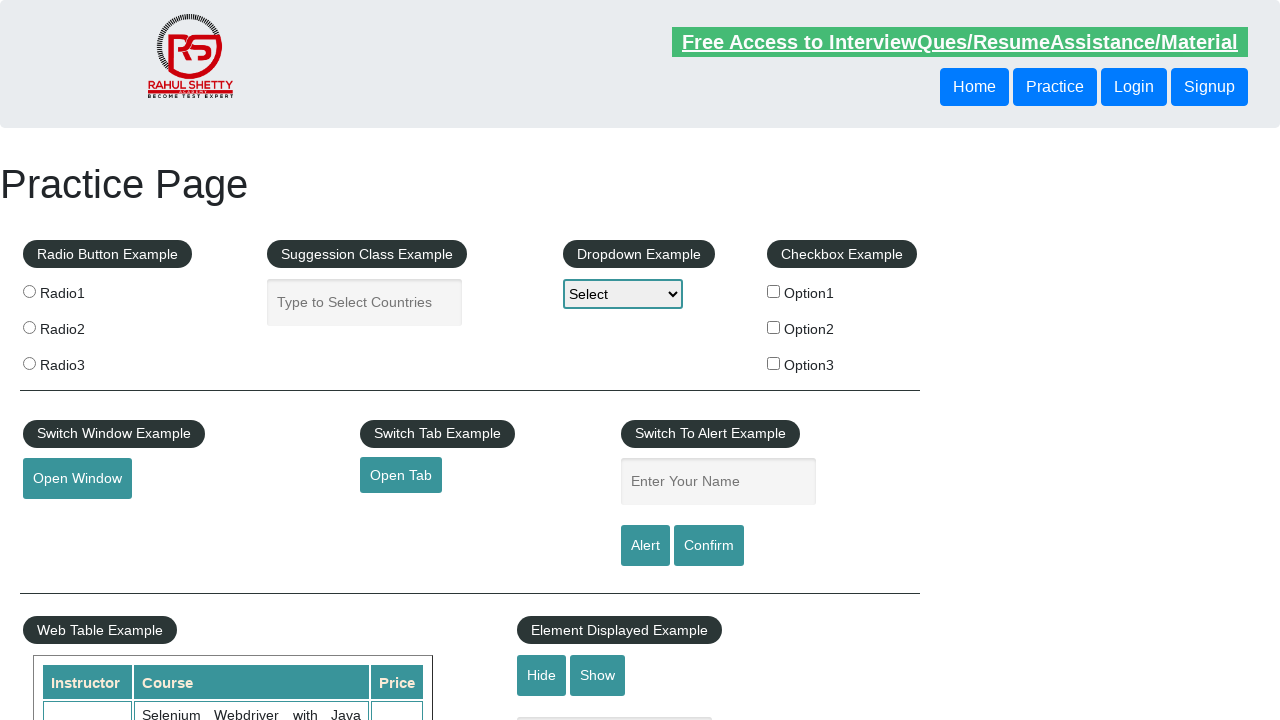

Clicked lifetime access link within the iframe at (307, 360) on #courses-iframe >> internal:control=enter-frame >> li a[href*="lifetime-access"]
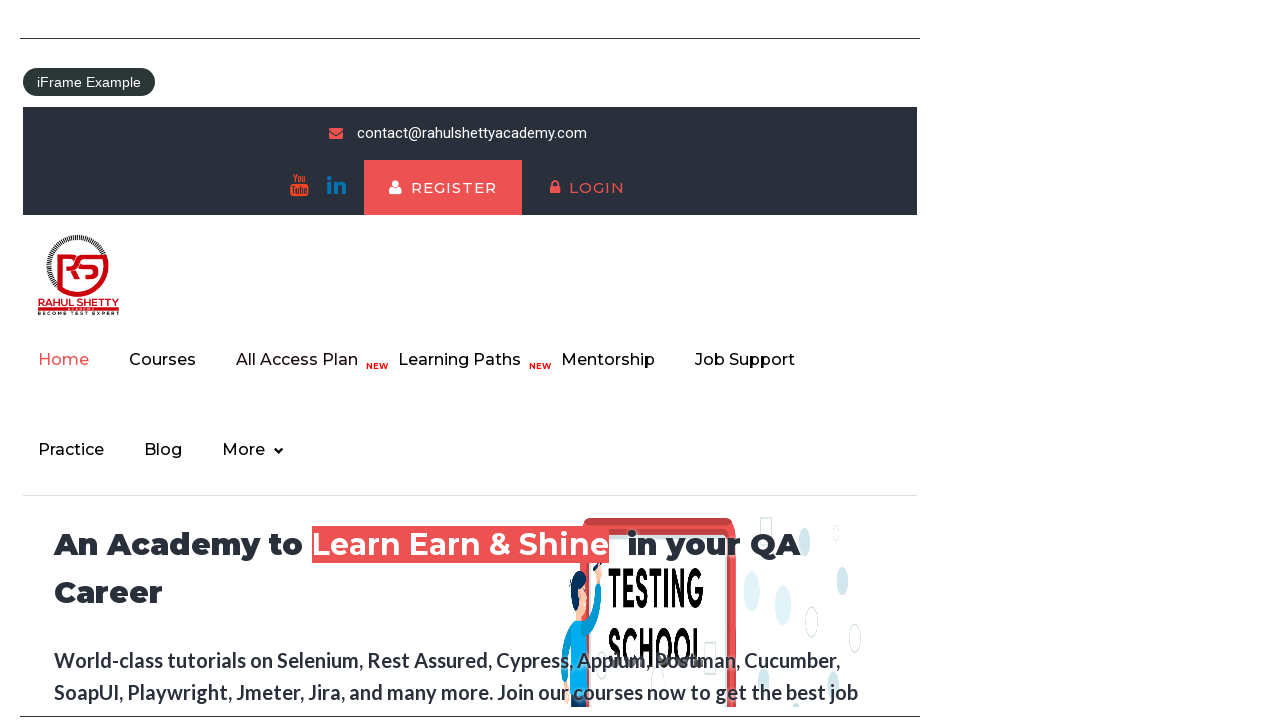

Verified content loaded in iframe - heading is visible
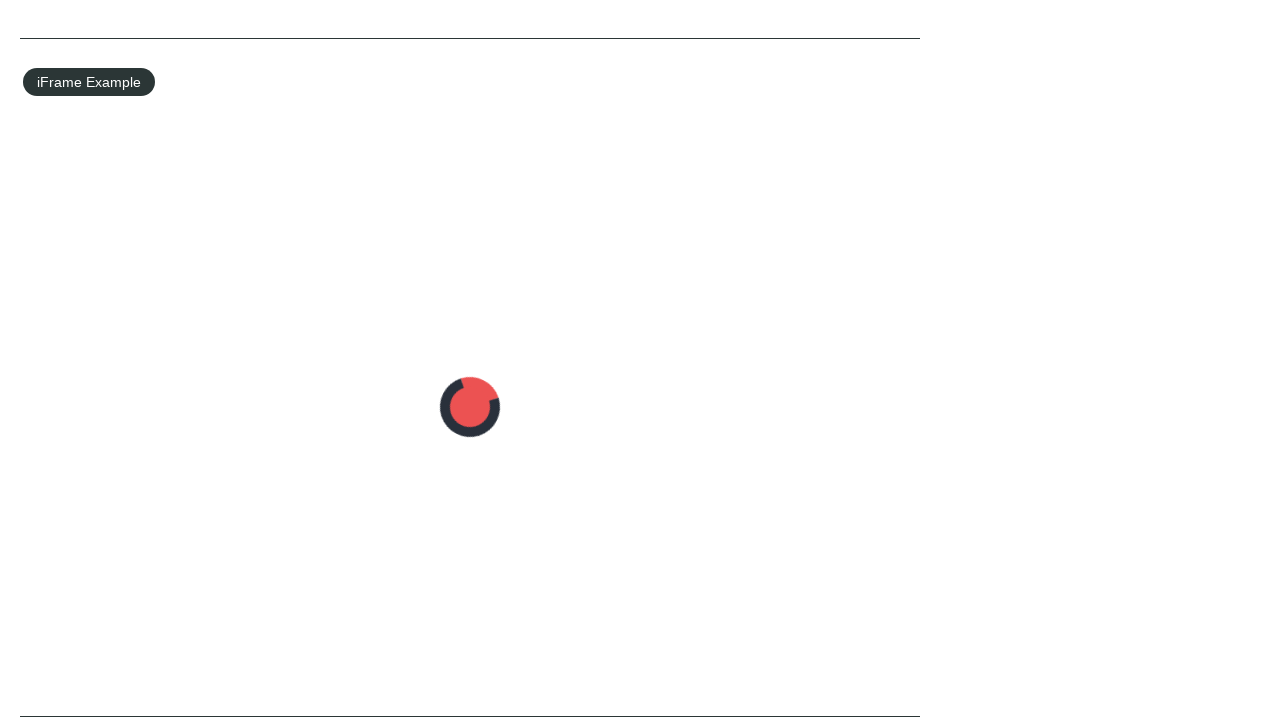

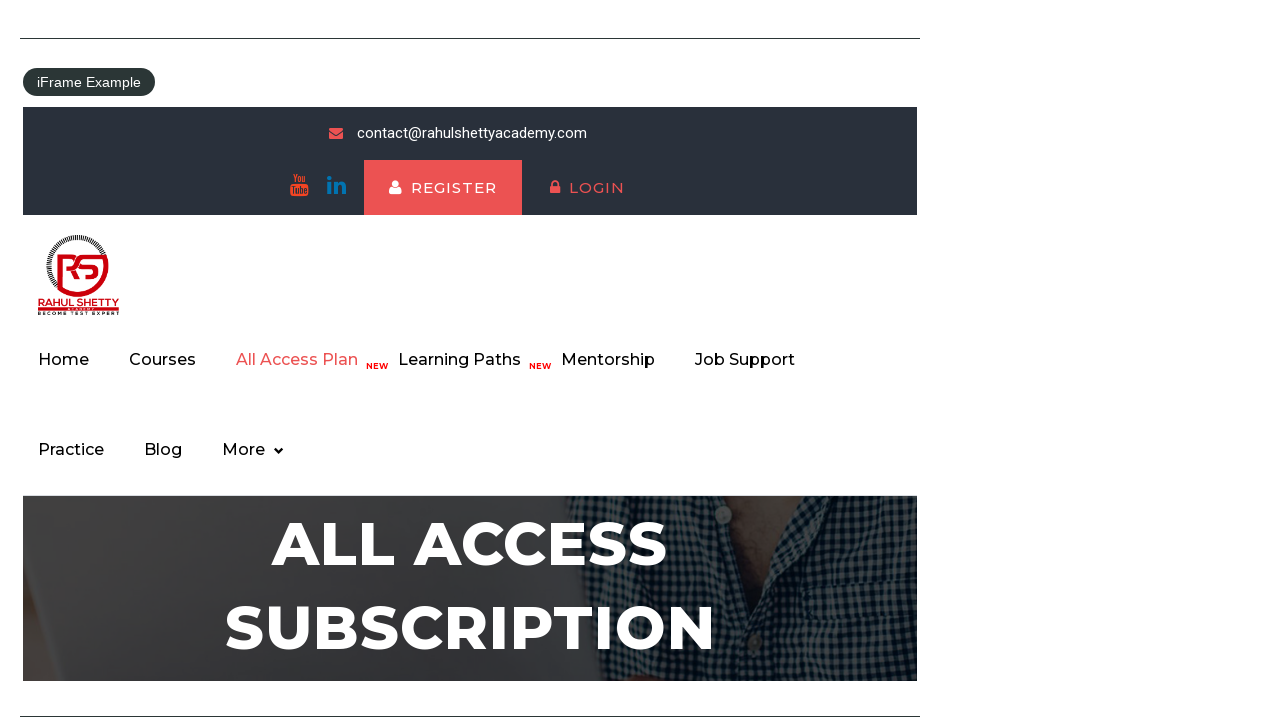